Tests auto-waiting functionality by clicking a button that triggers an AJAX request and waiting for the success element to appear with loaded data

Starting URL: http://uitestingplayground.com/ajax

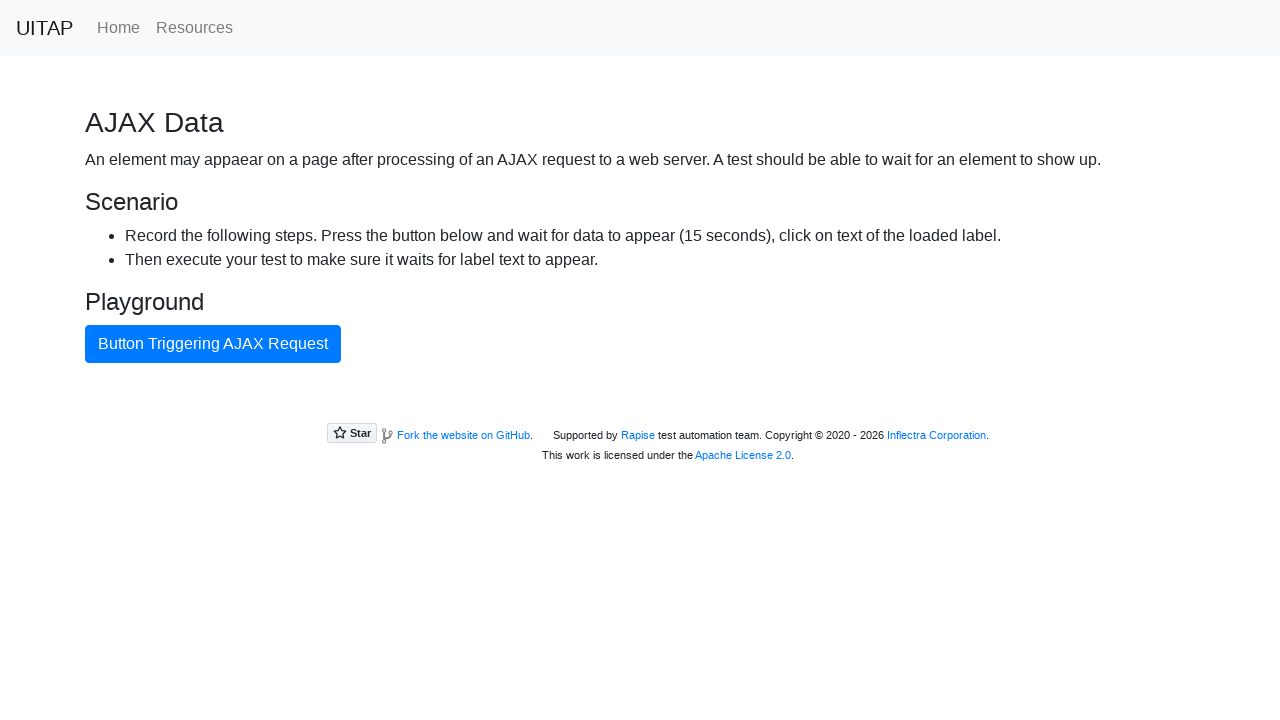

Navigated to AJAX test page
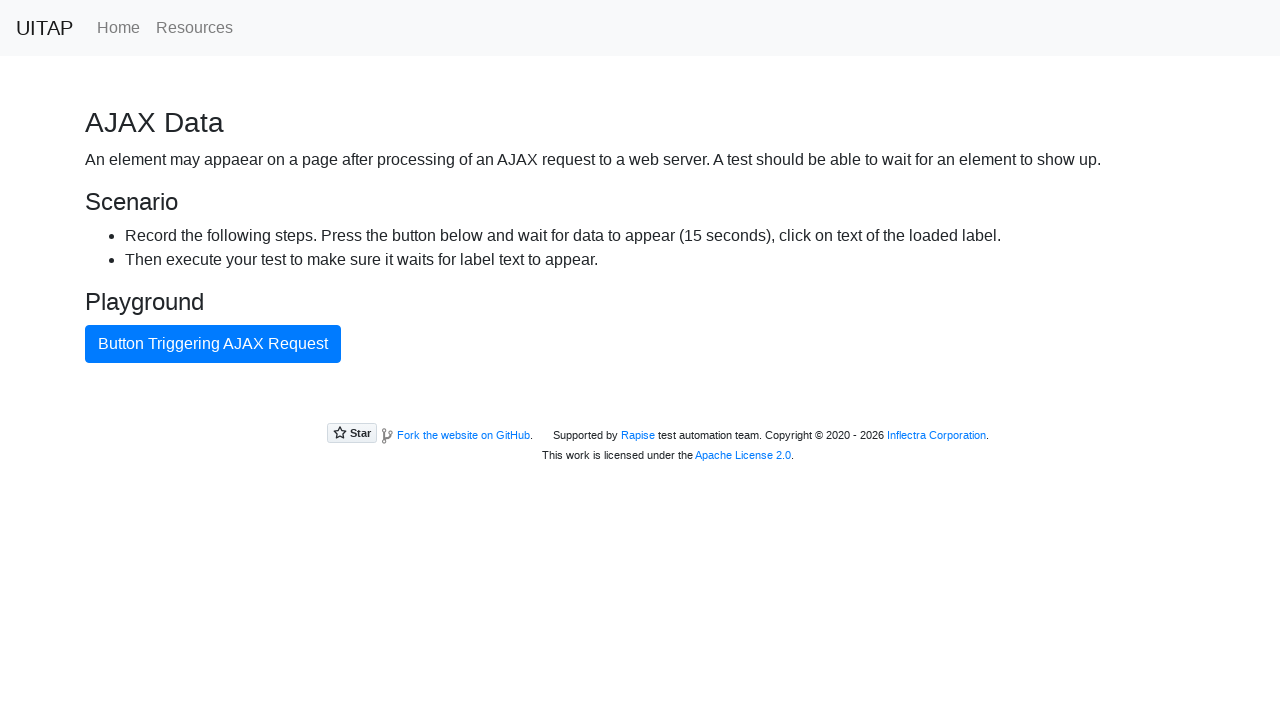

Clicked button triggering AJAX request at (213, 344) on internal:text="Button triggering AJAX request"i
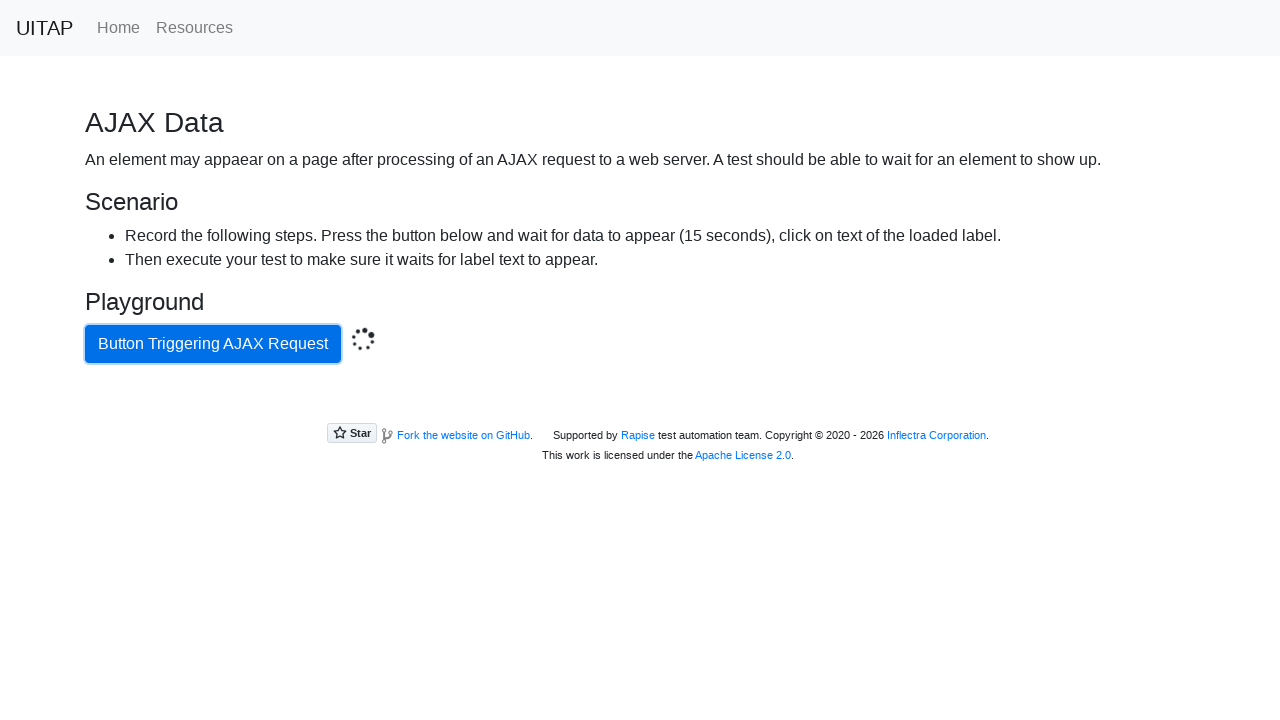

Success element appeared after AJAX request completed
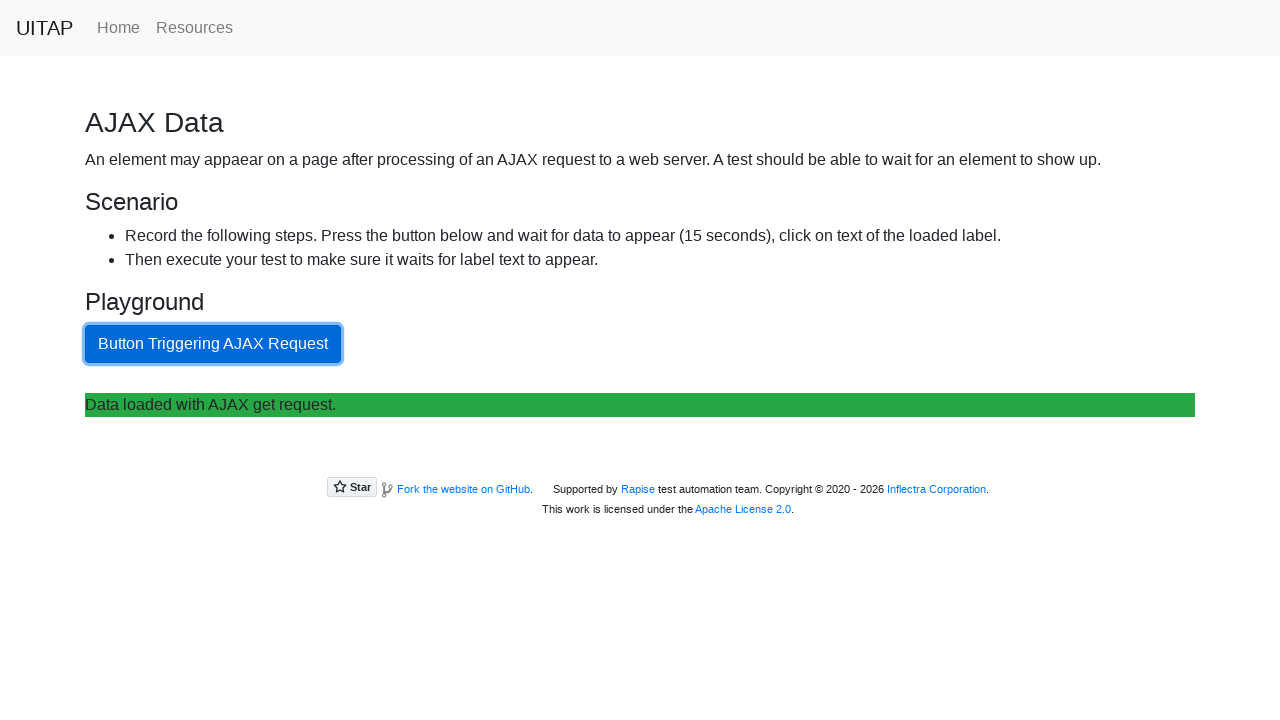

Retrieved text content from success element
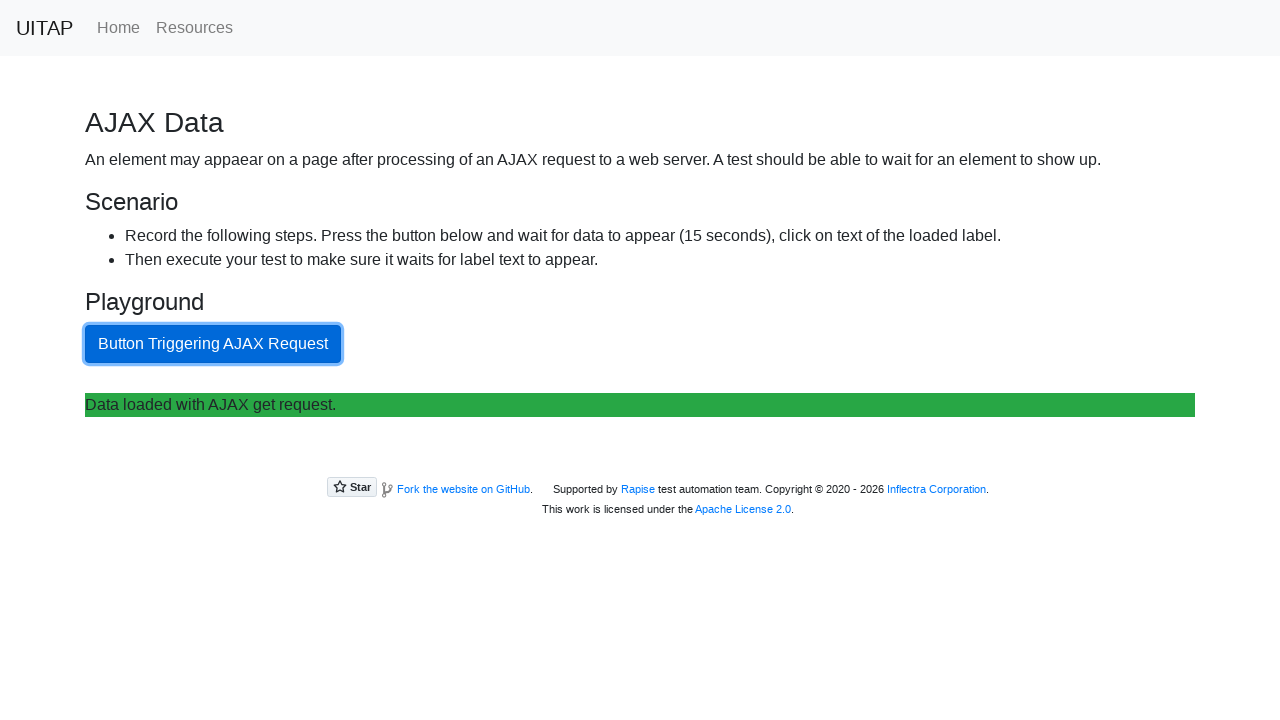

Verified success message 'Data loaded with AJAX get request.' is present
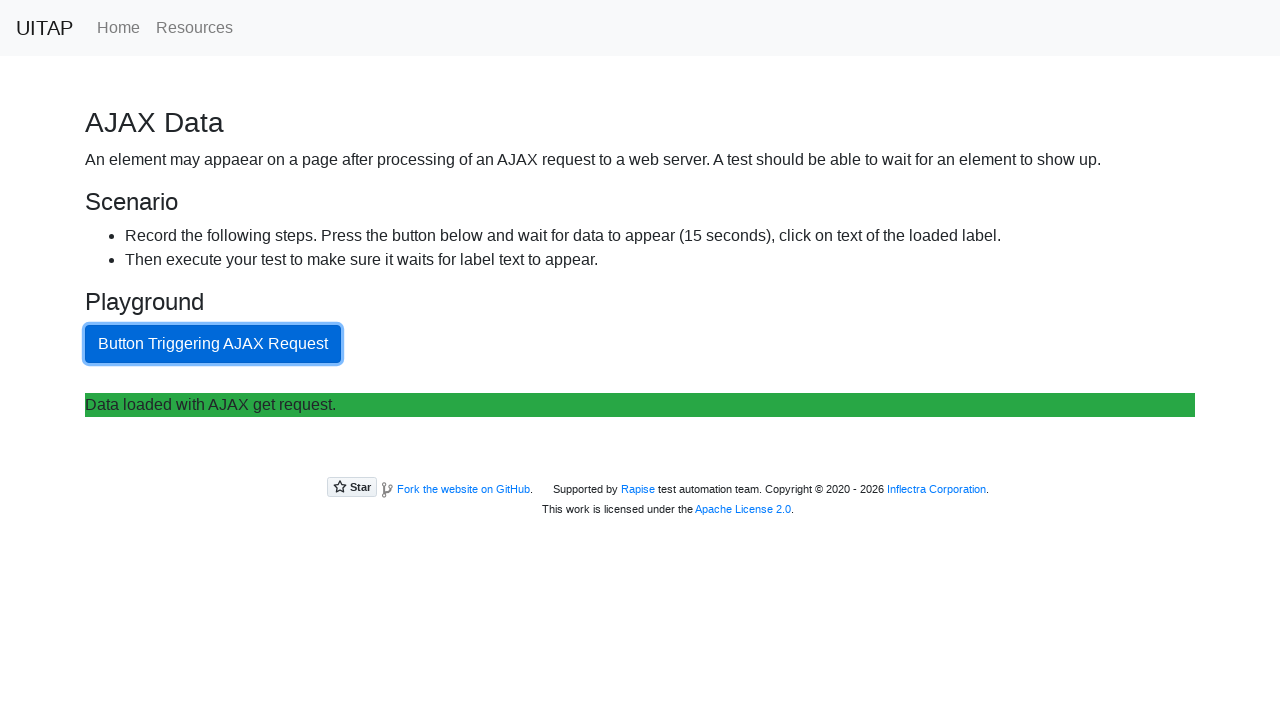

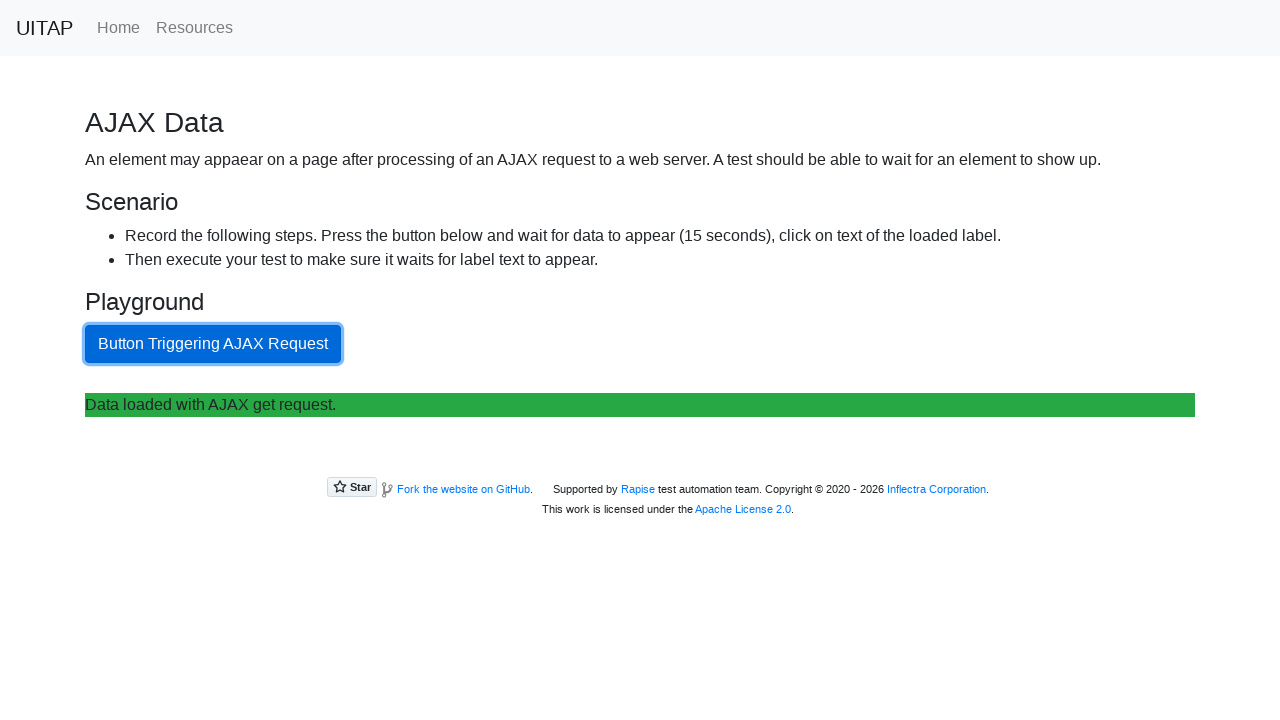